Tests dropdown selection functionality by selecting different states using various methods (visible text, value, index) and verifying the final selection

Starting URL: https://practice.cydeo.com/dropdown

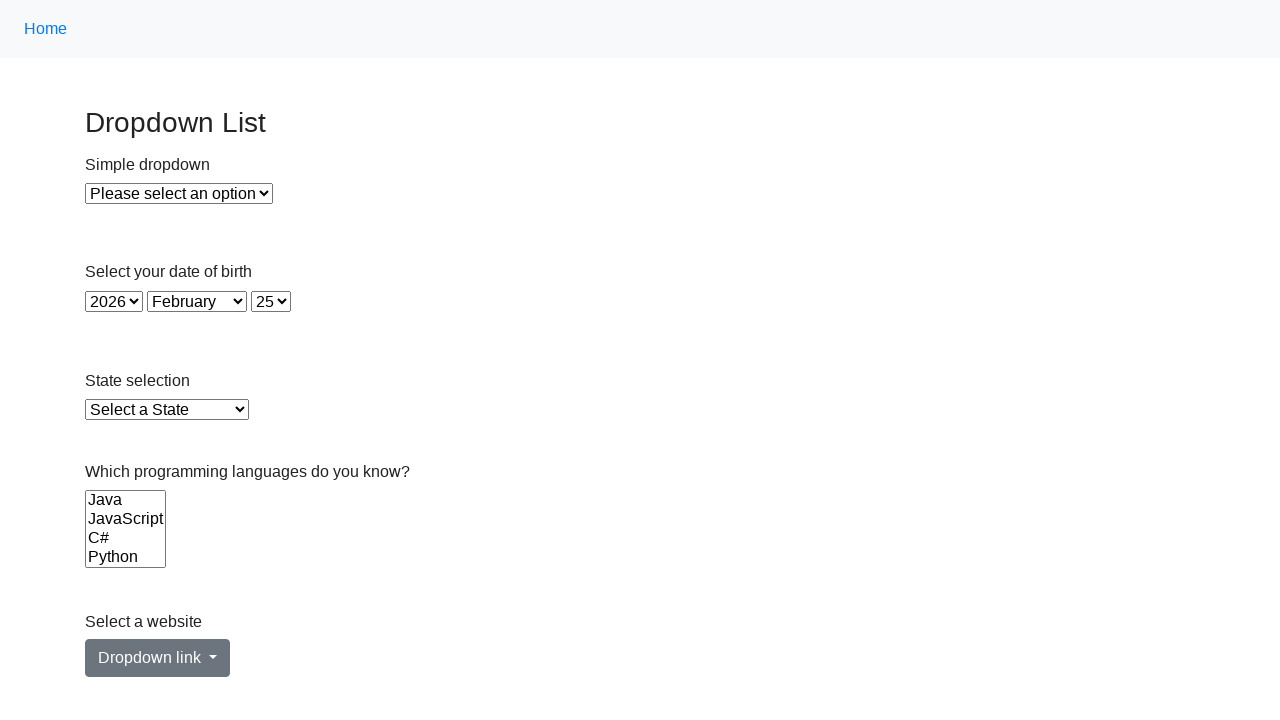

Located the state dropdown element
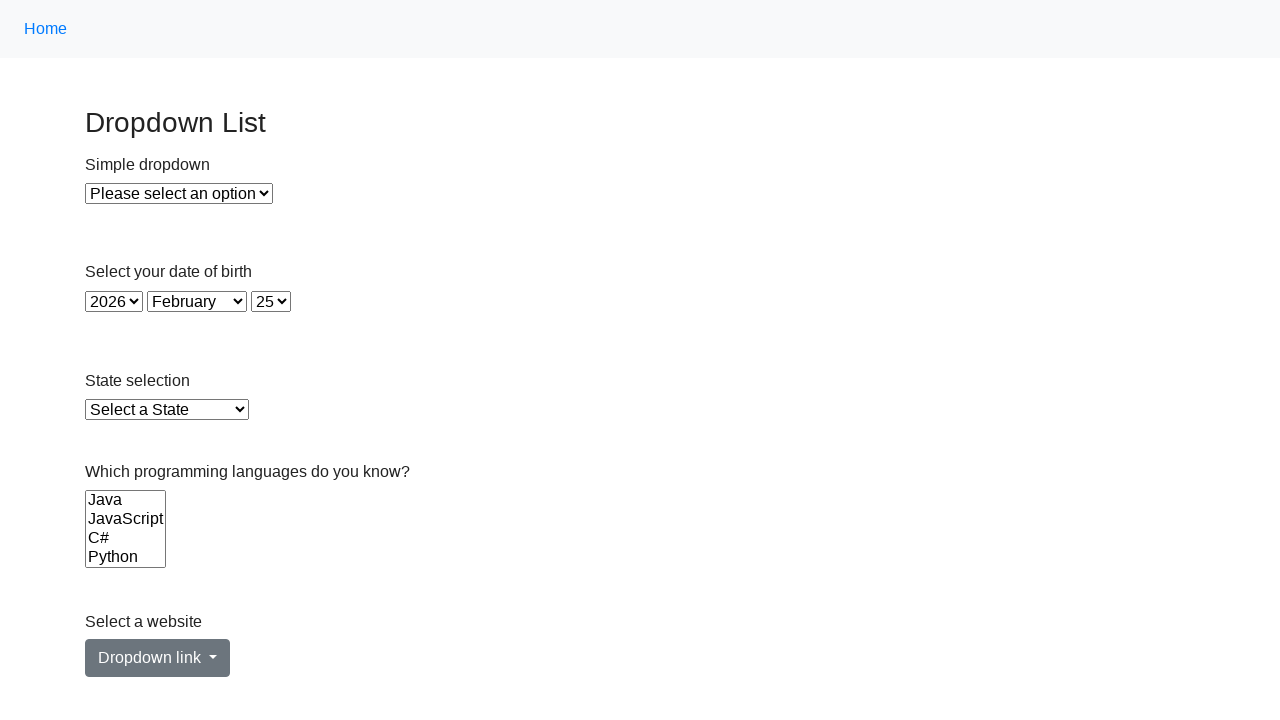

Selected Illinois by visible text from dropdown on select#state
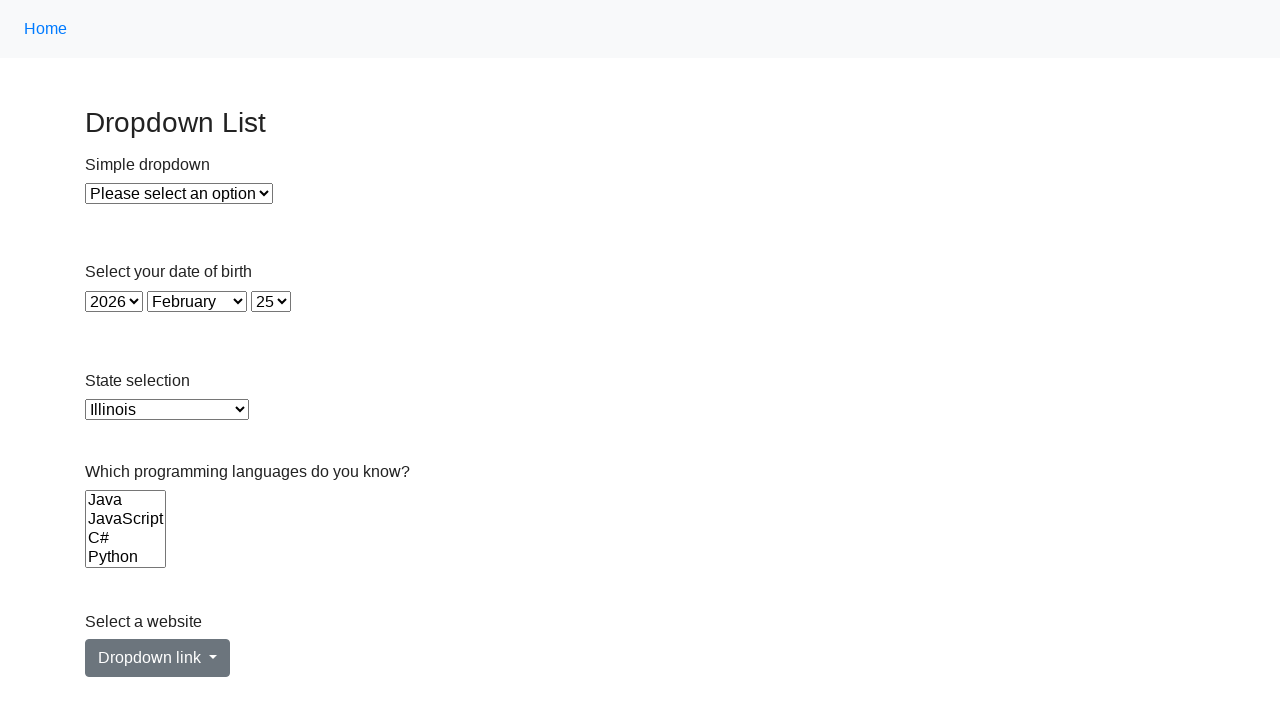

Selected Virginia by value 'VA' from dropdown on select#state
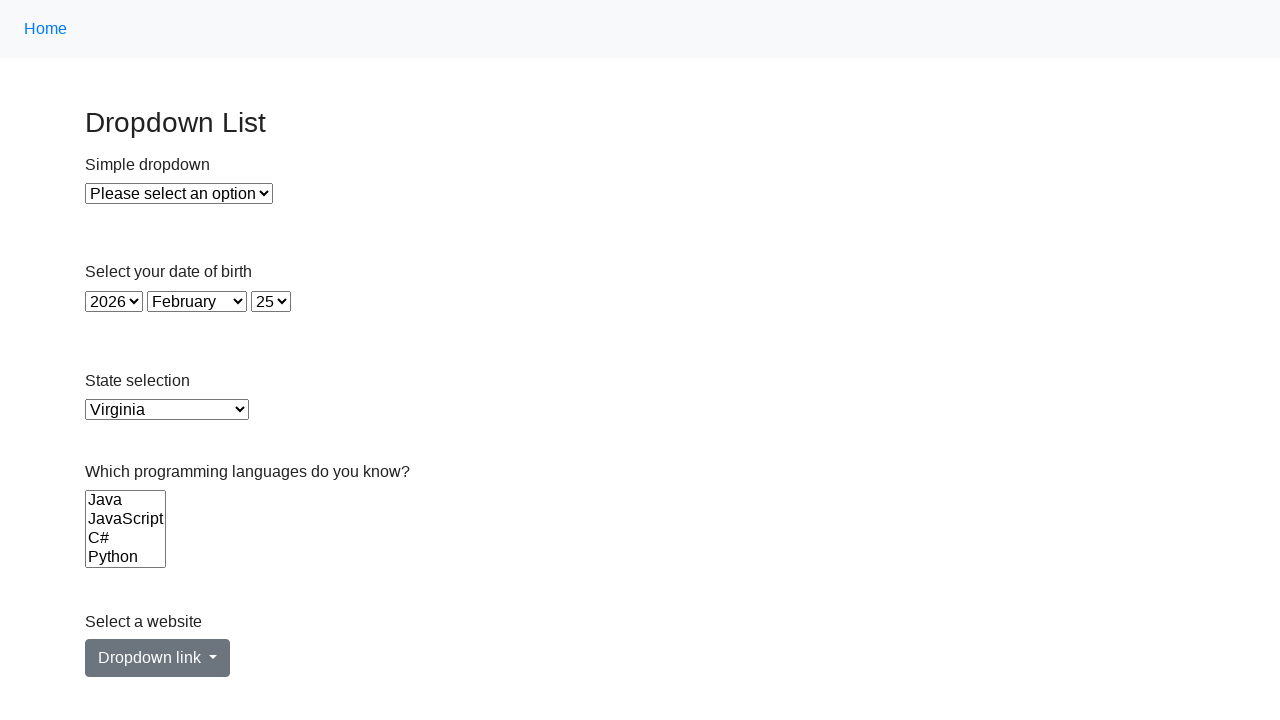

Selected California by visible text from dropdown on select#state
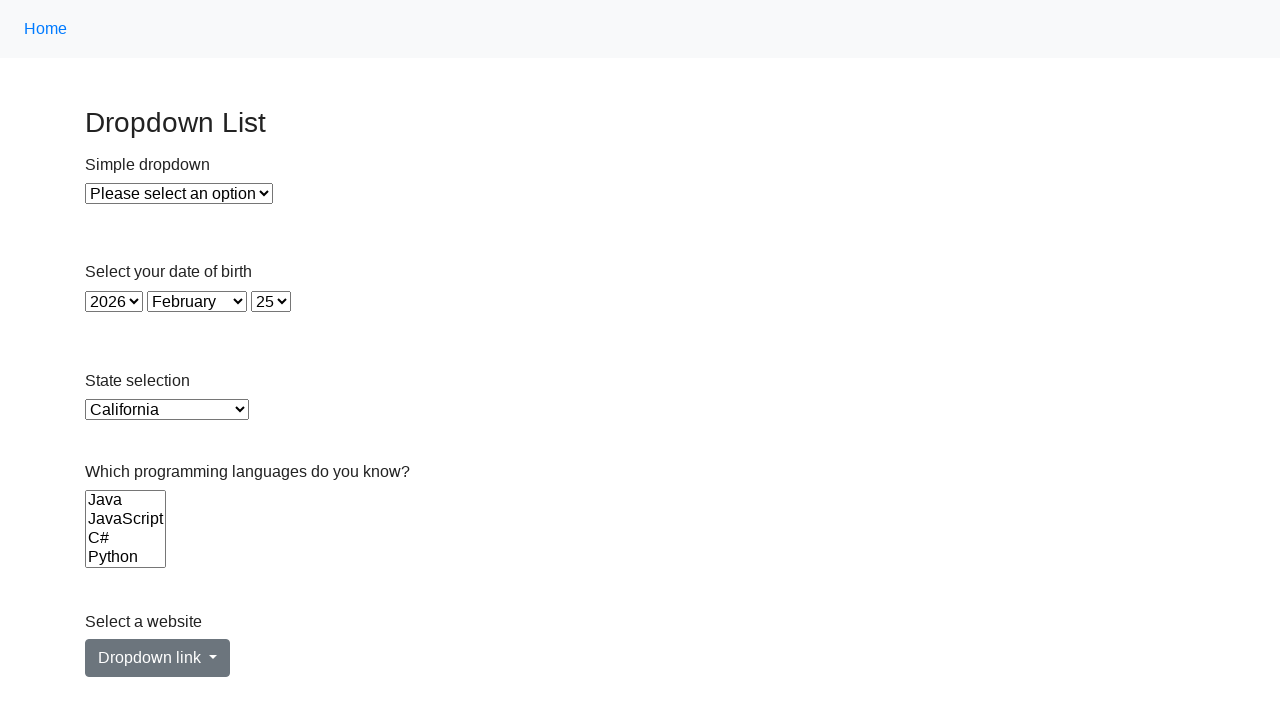

Retrieved the currently selected option text
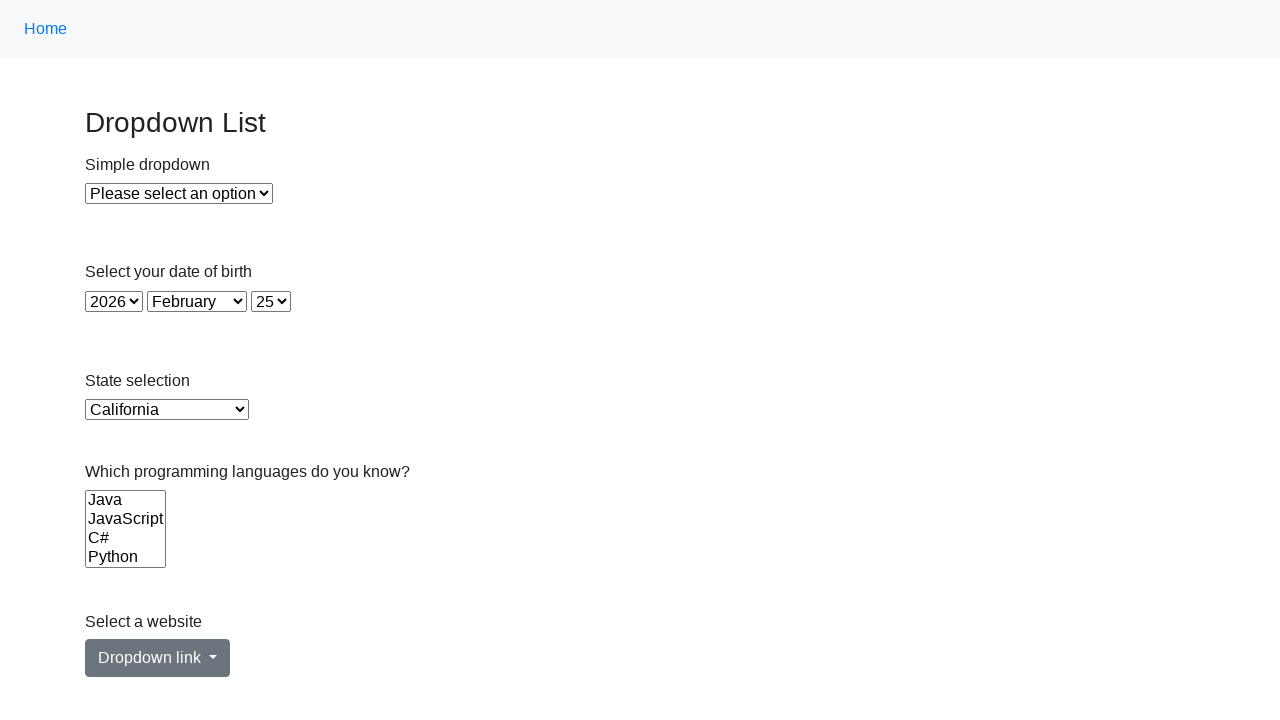

Verified that California is the selected option
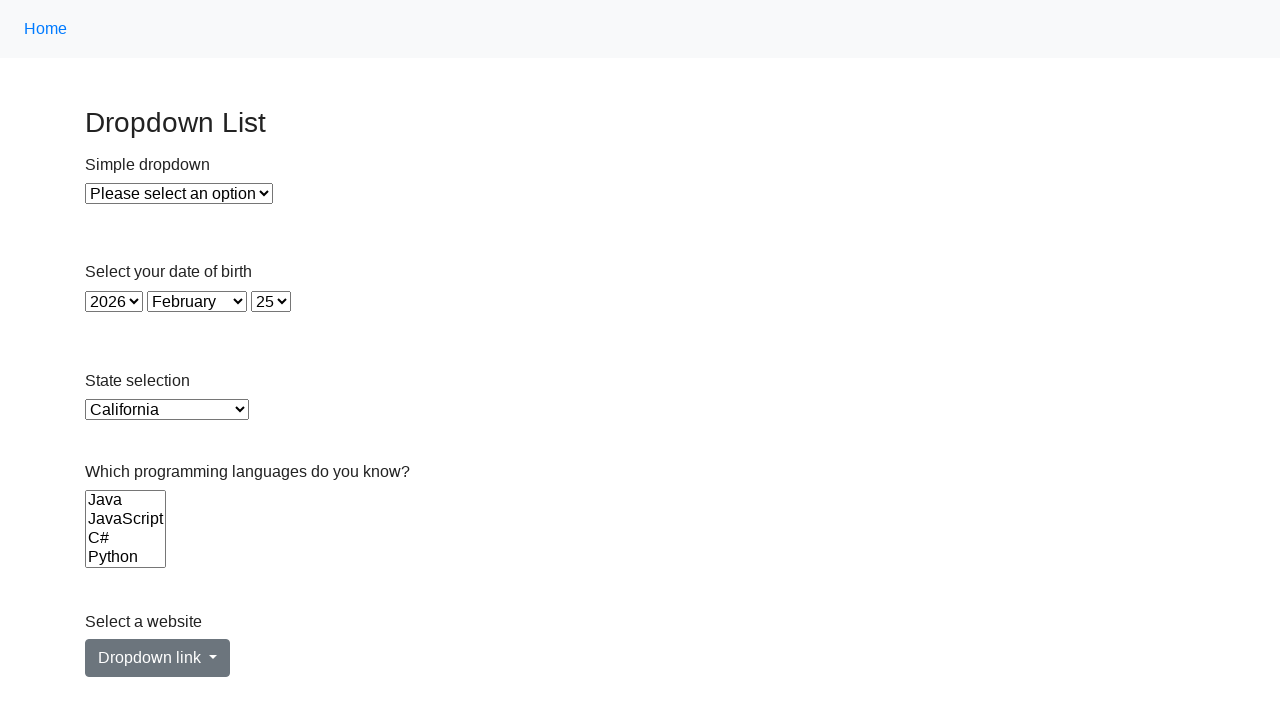

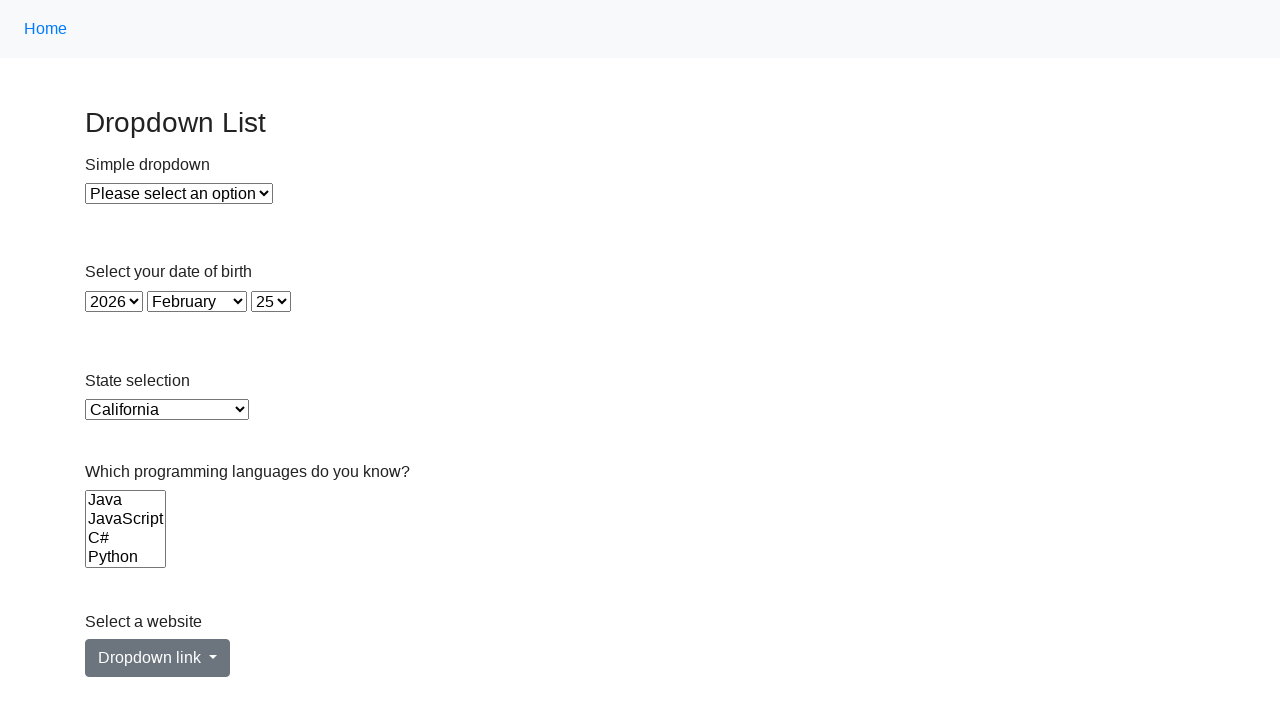